Tests a signup/registration form by filling in first name, last name, and email fields, then submitting the form

Starting URL: http://secure-retreat-92358.herokuapp.com/

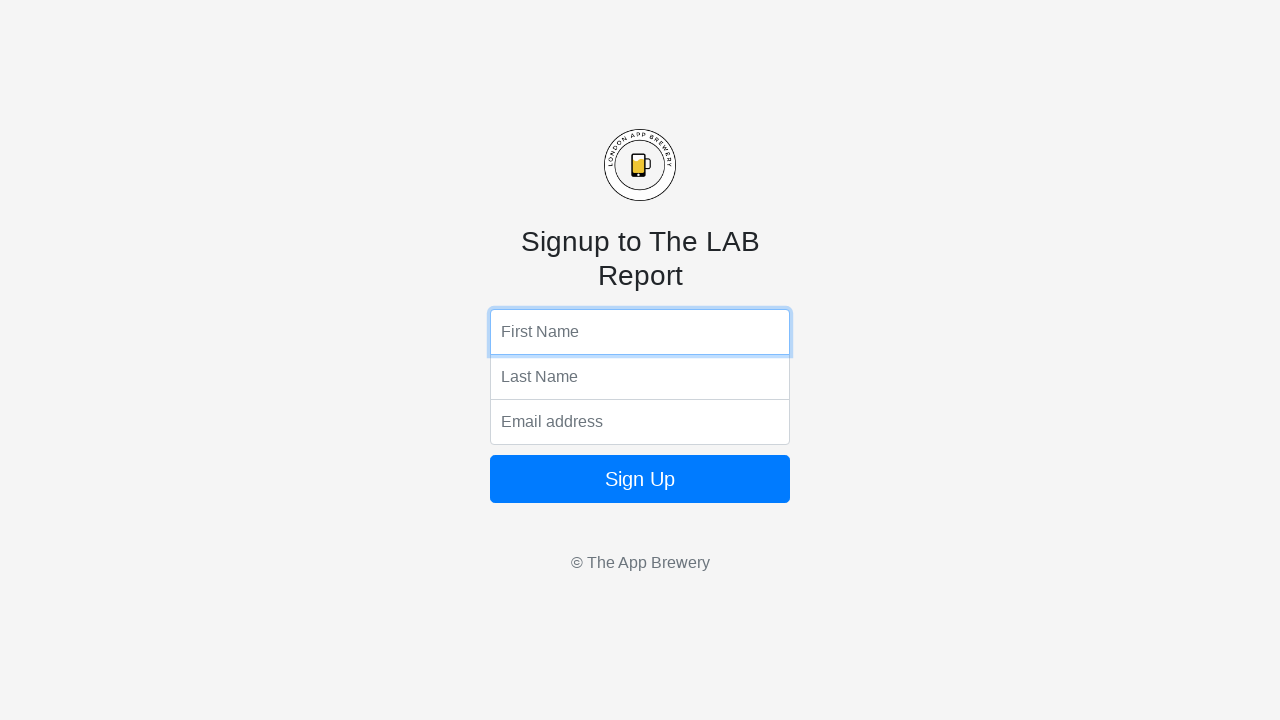

Filled first name field with 'ousman' on input[name='fName']
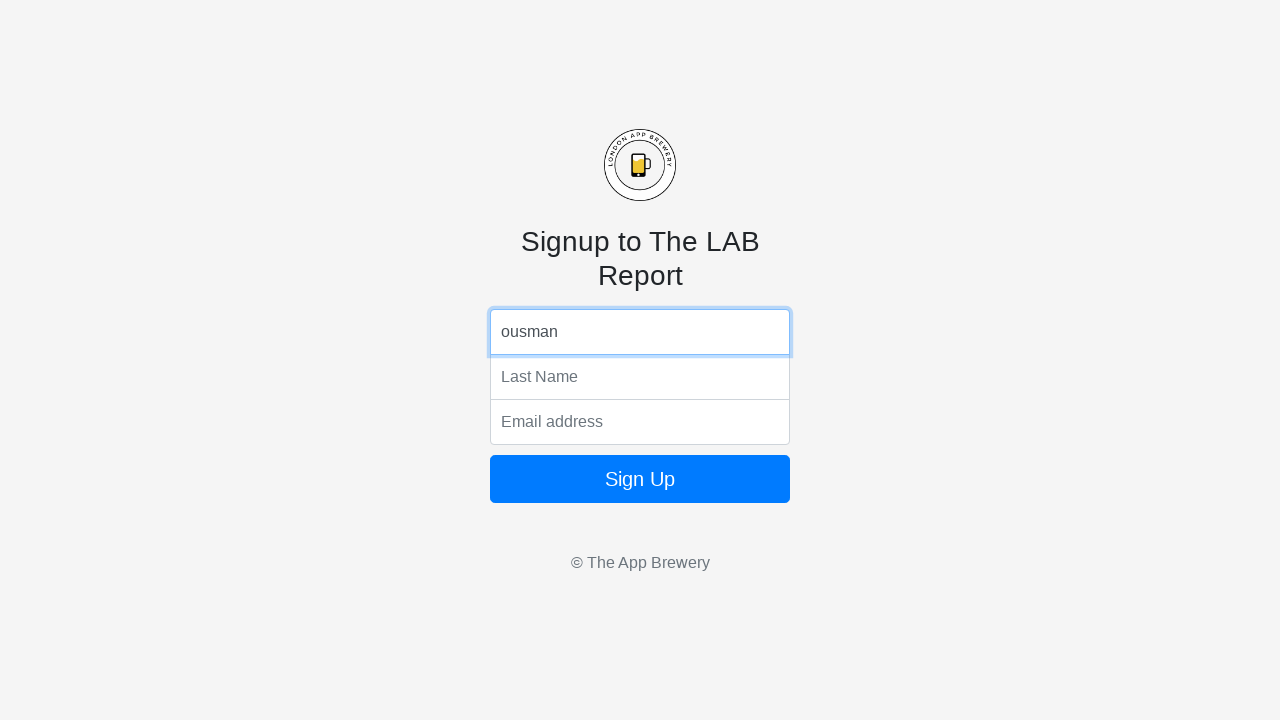

Filled last name field with 'aba' on input[name='lName']
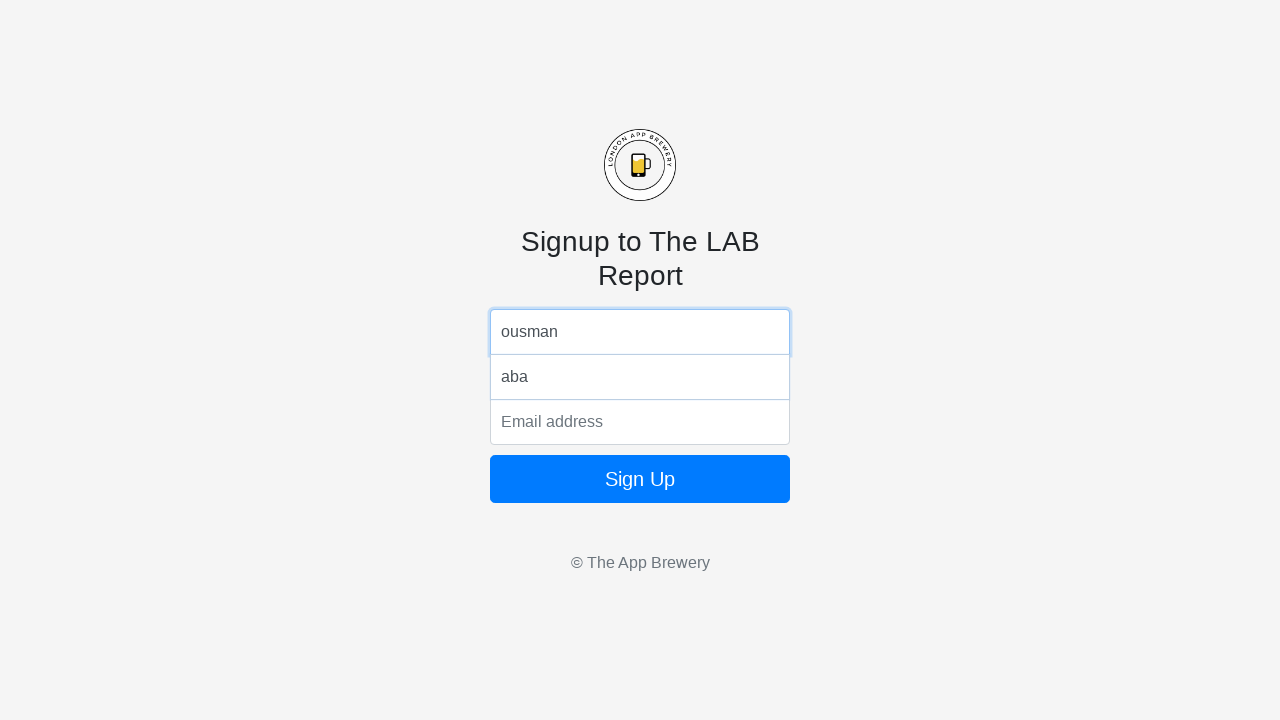

Filled email field with 'ousman@gmail.com' on input[name='email']
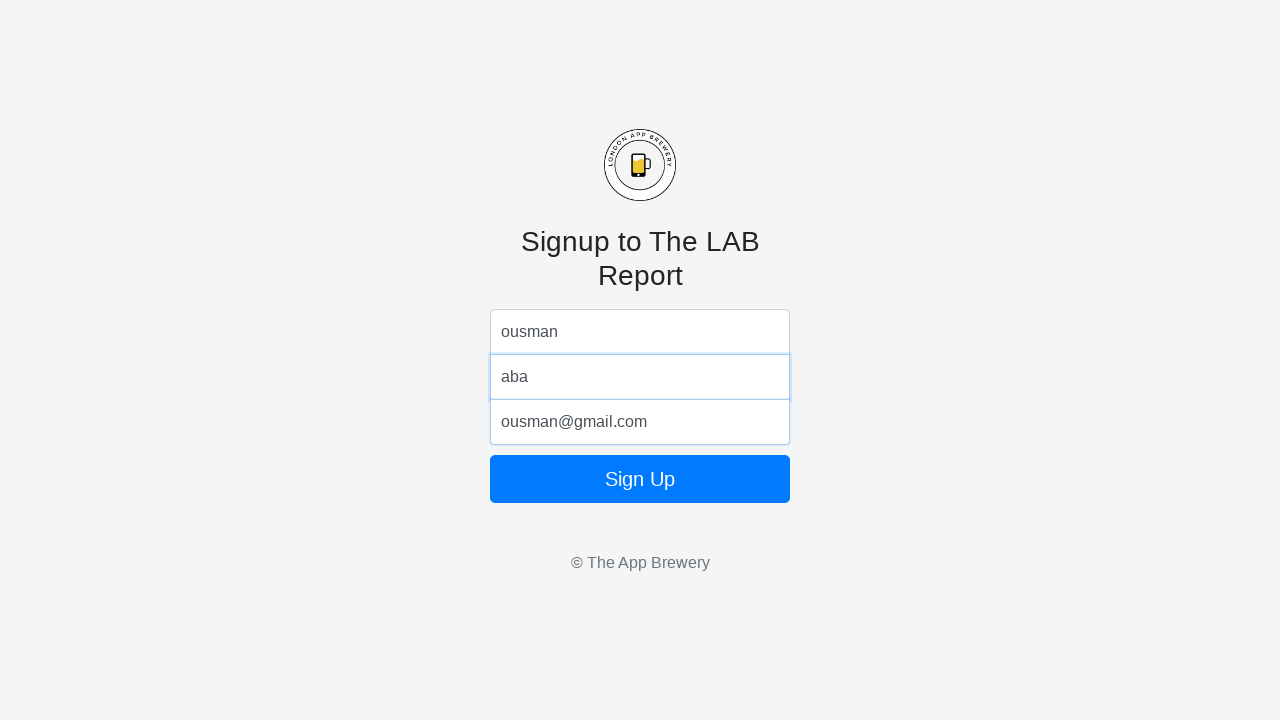

Clicked form submit button at (640, 479) on form button
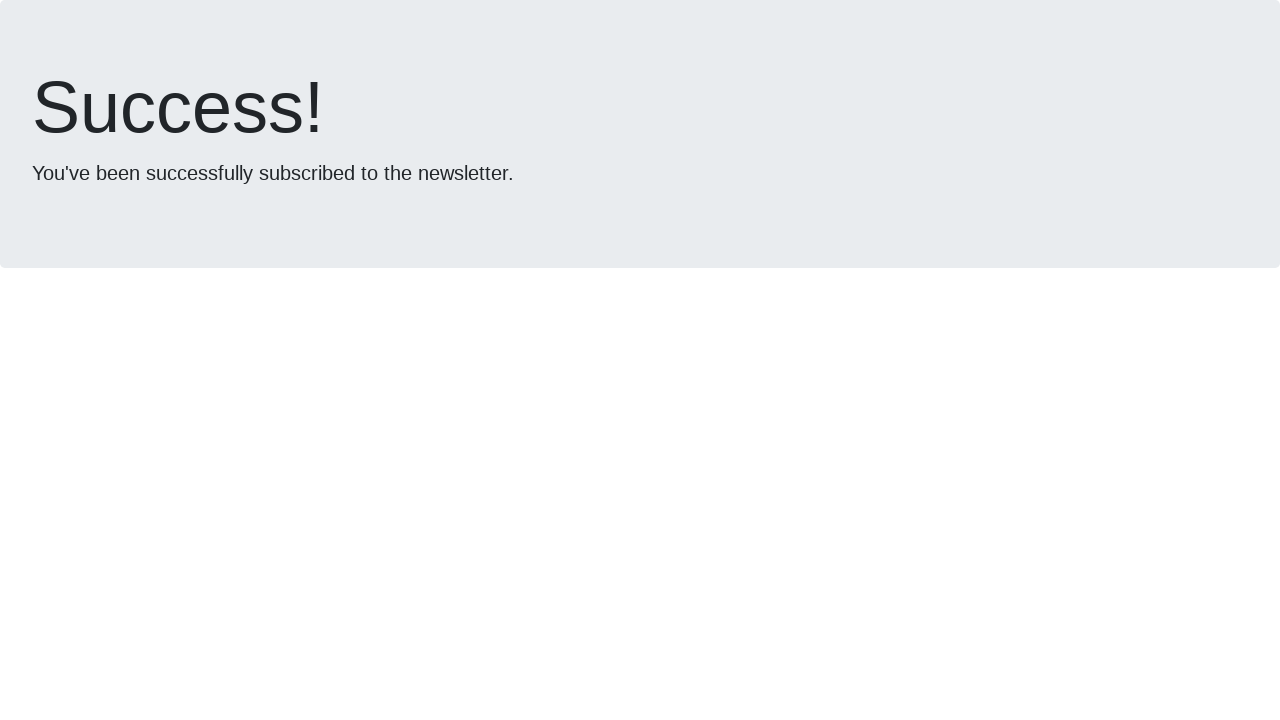

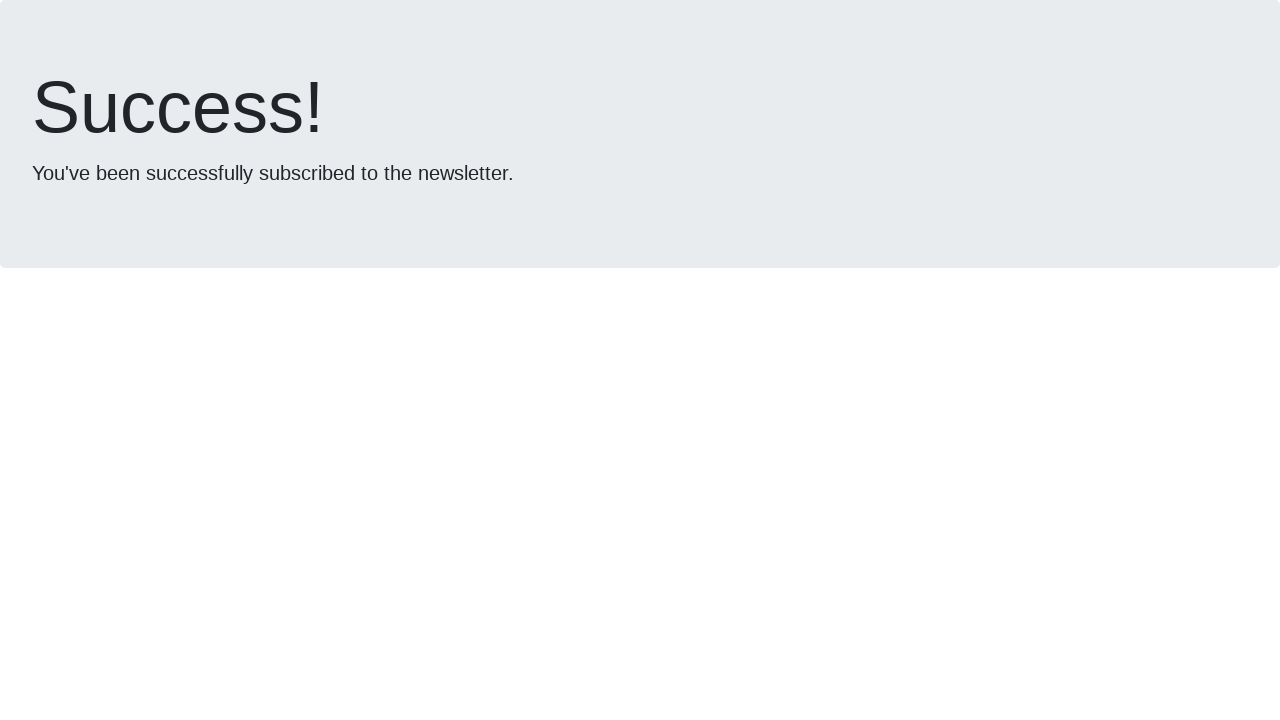